Navigates to a weather radar page, scrolls down slightly, and captures a screenshot of the page content

Starting URL: https://surfchex.intelliweather.net/imagery/Surfchex/rad_nc_moreheadcity_640x480.htm

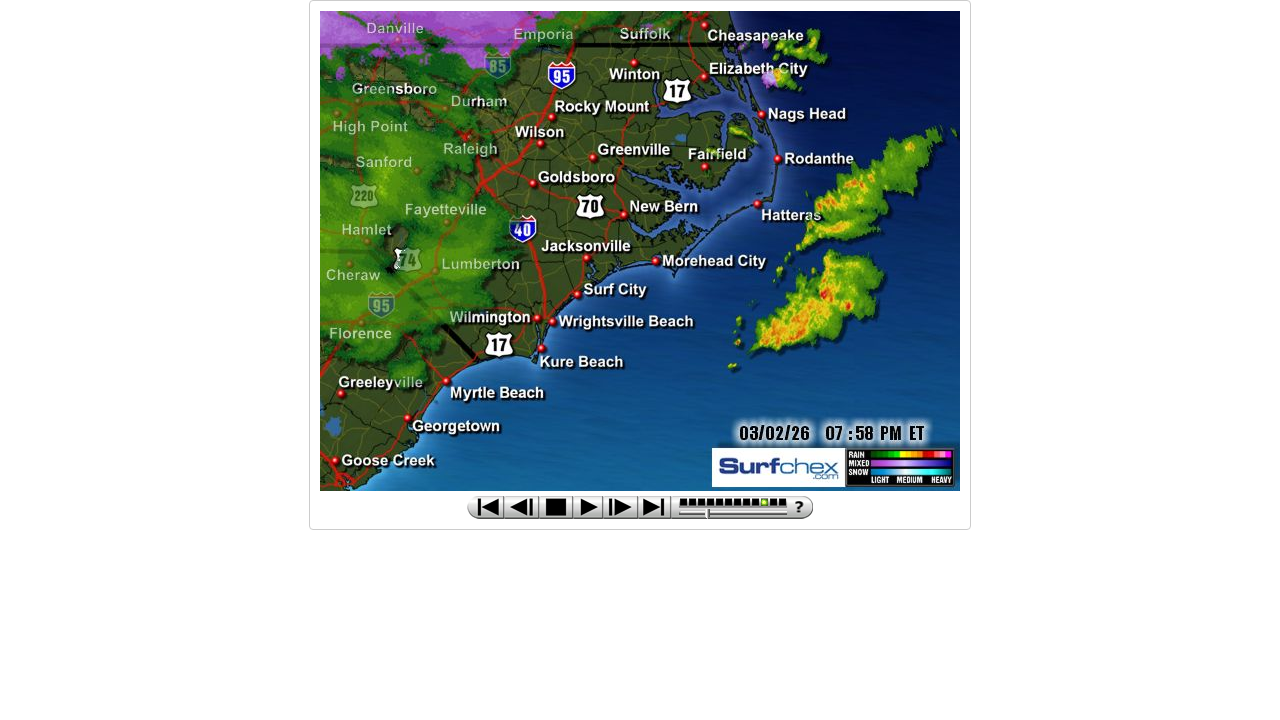

Retrieved page title
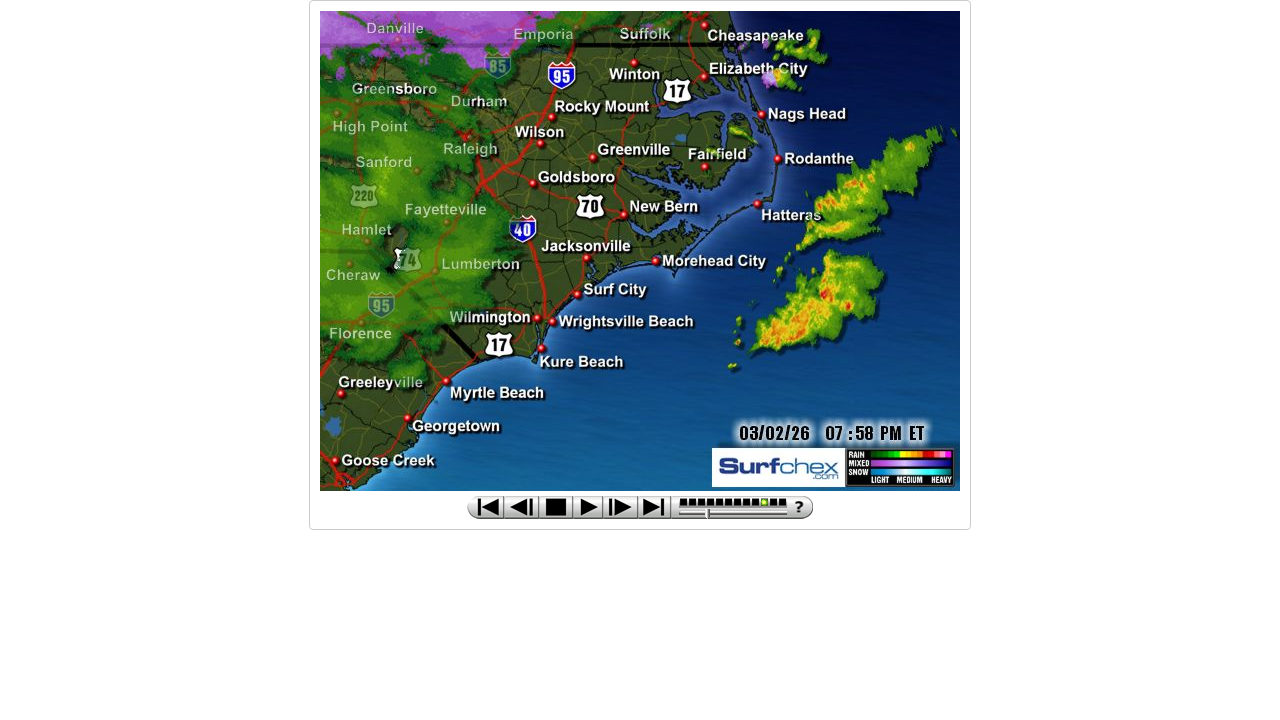

Scrolled down slightly on the weather radar page
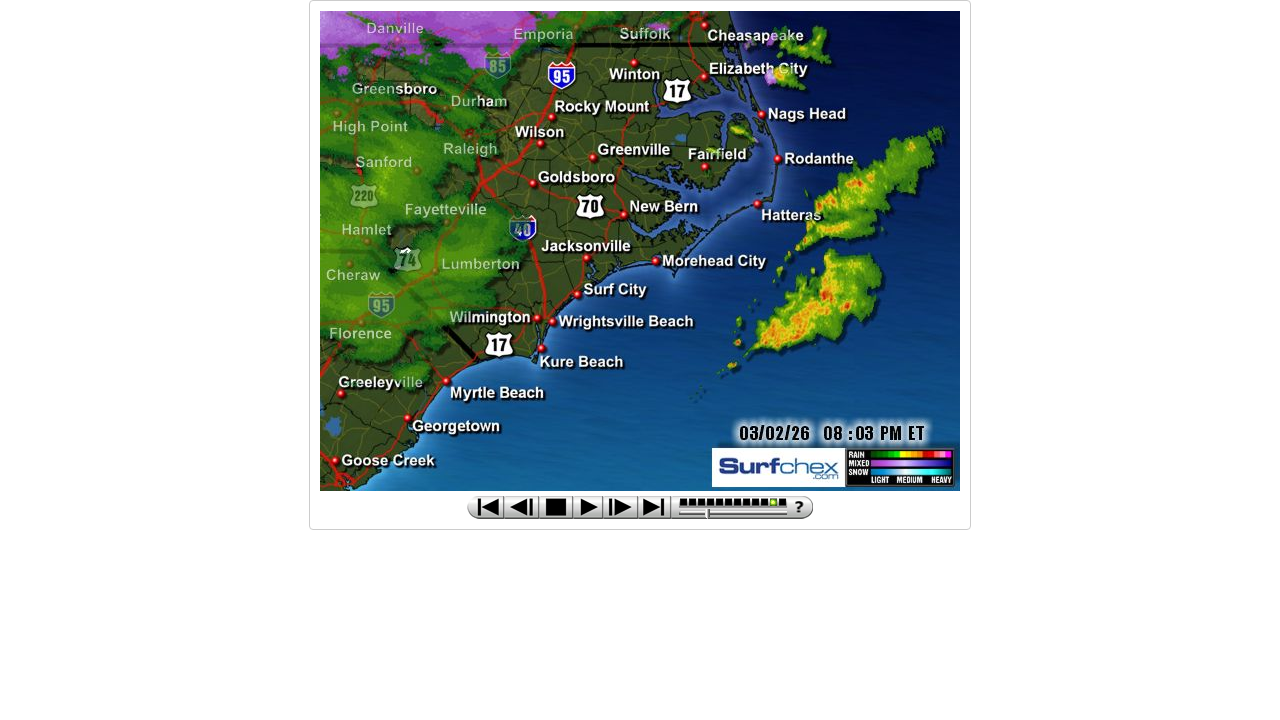

Captured screenshot of the page content
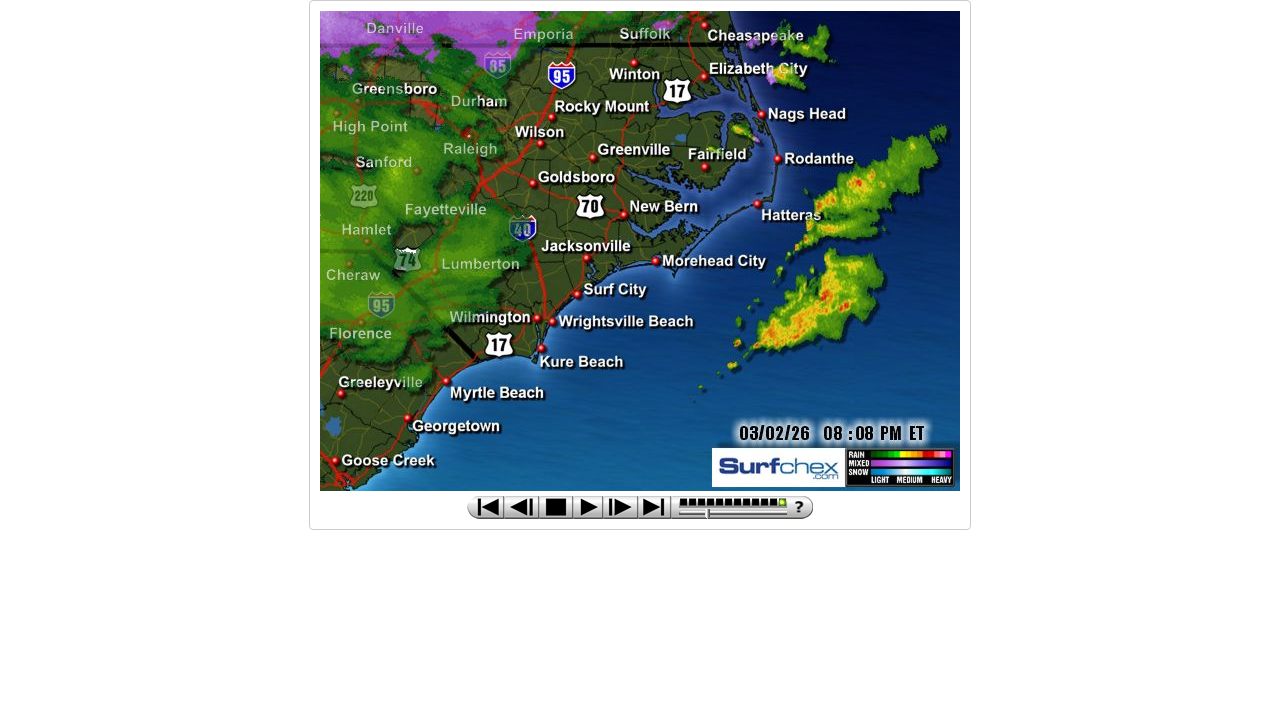

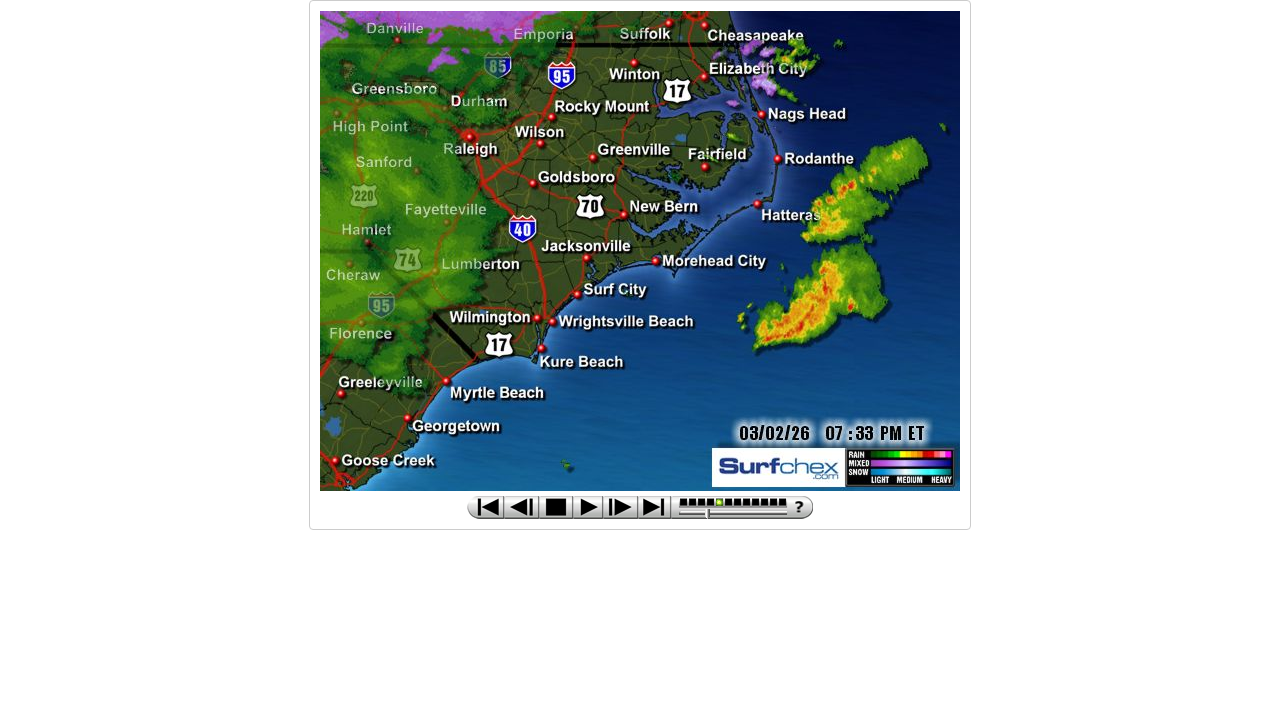